Tests forgot password functionality by entering an email and submitting the form

Starting URL: https://the-internet.herokuapp.com/

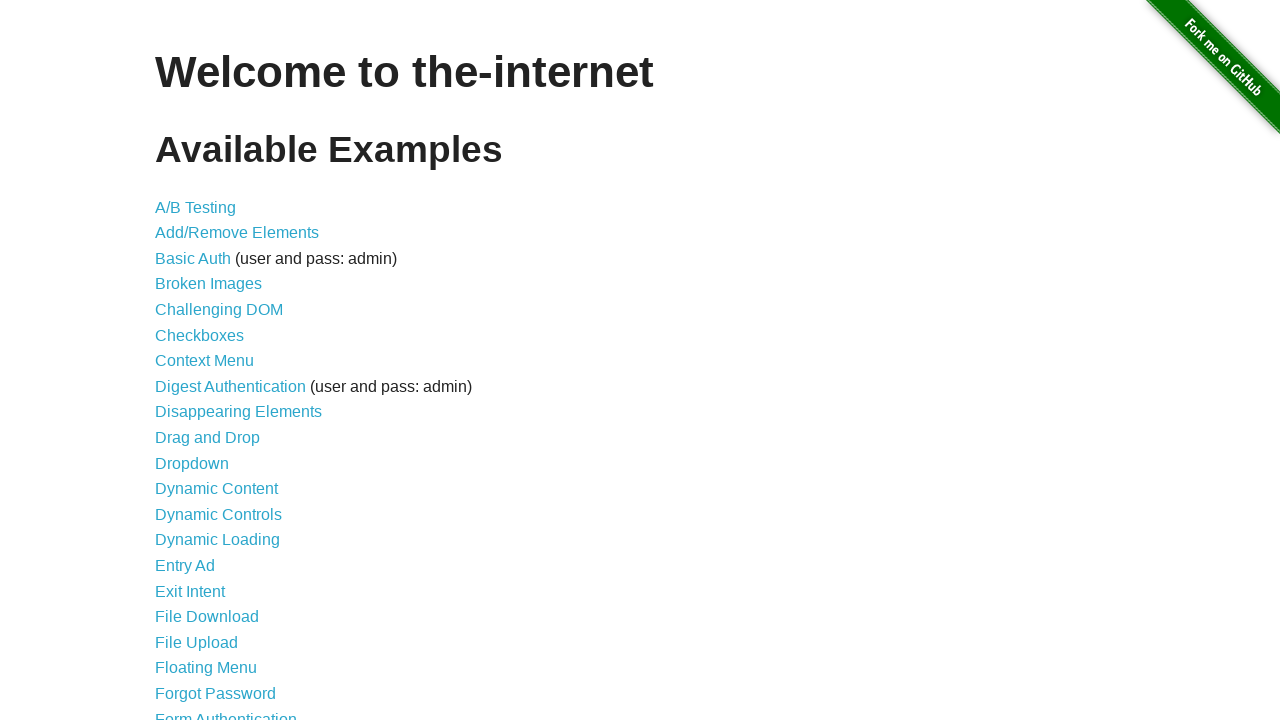

Clicked 'Forgot Password' link at (216, 693) on text=Forgot Password
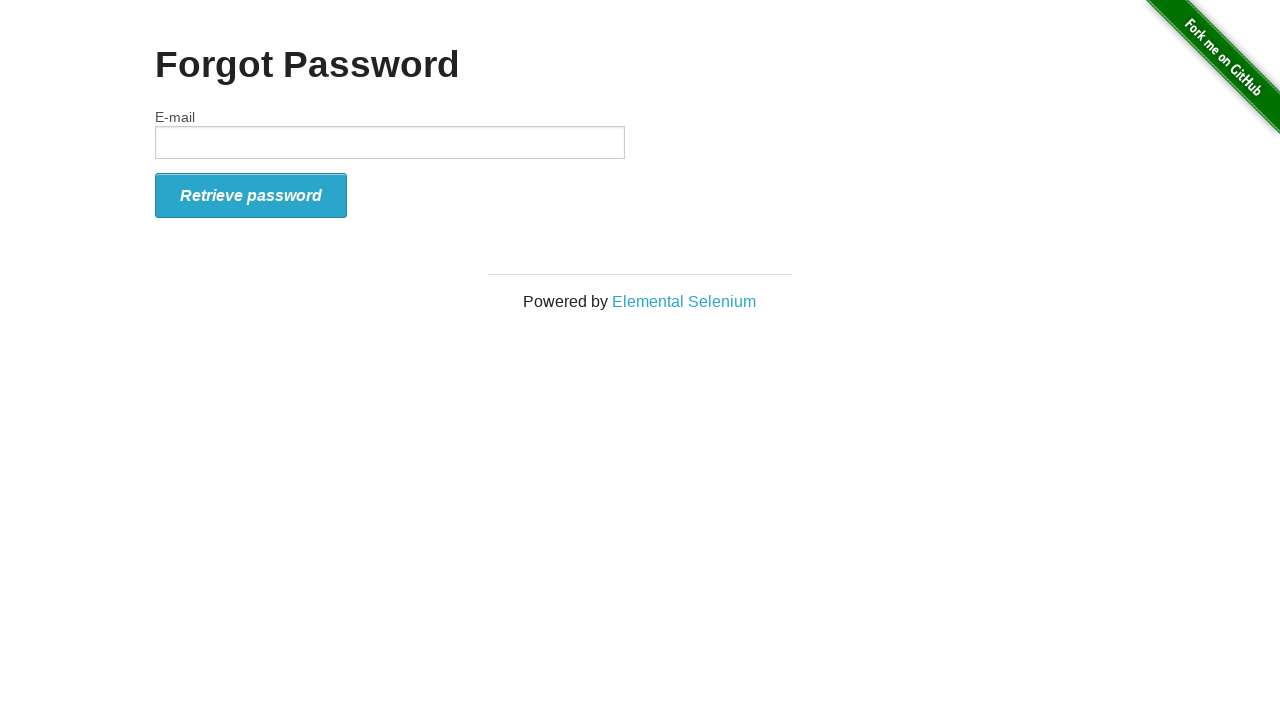

Entered email address 'testuser@example.com' in email field on #email
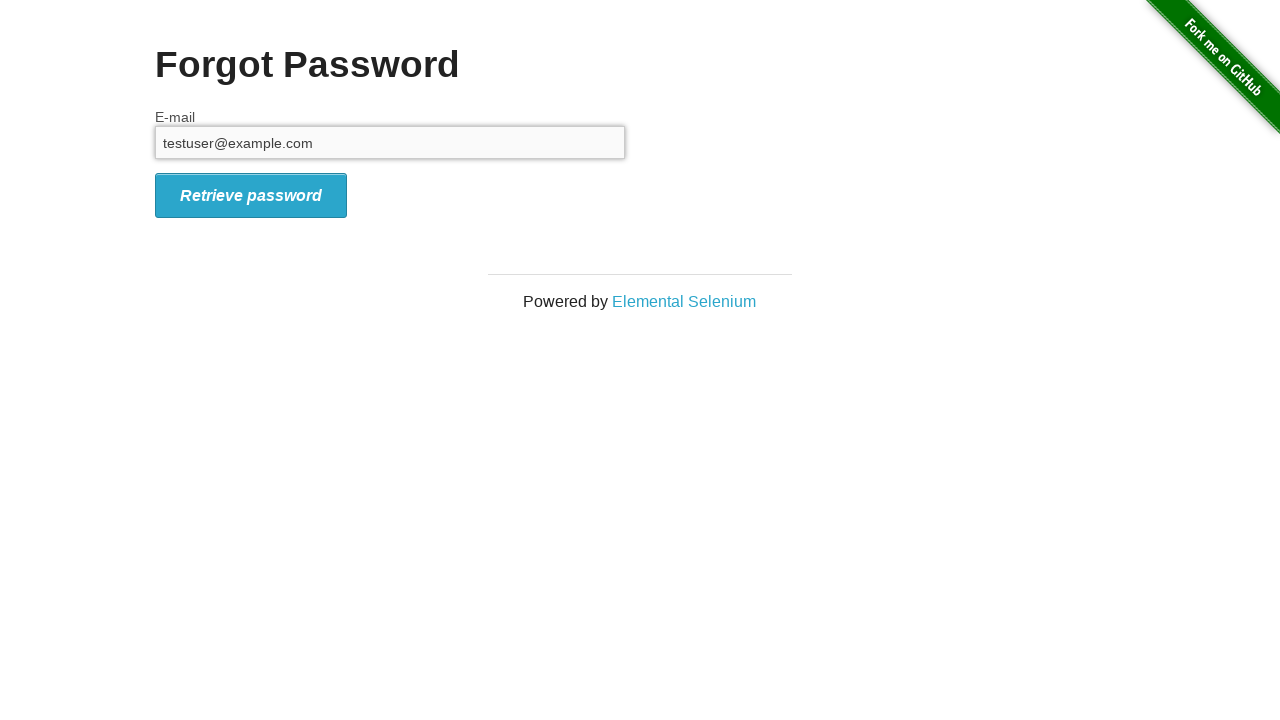

Submitted forgot password form at (251, 195) on #form_submit
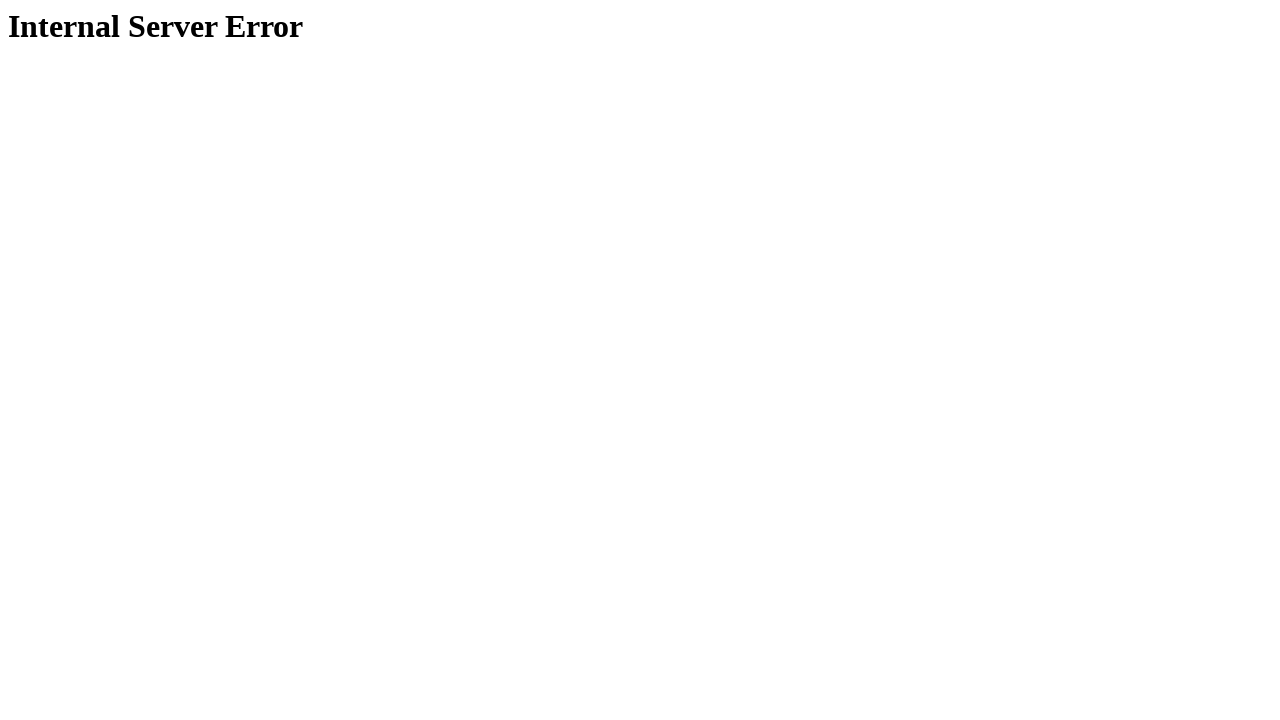

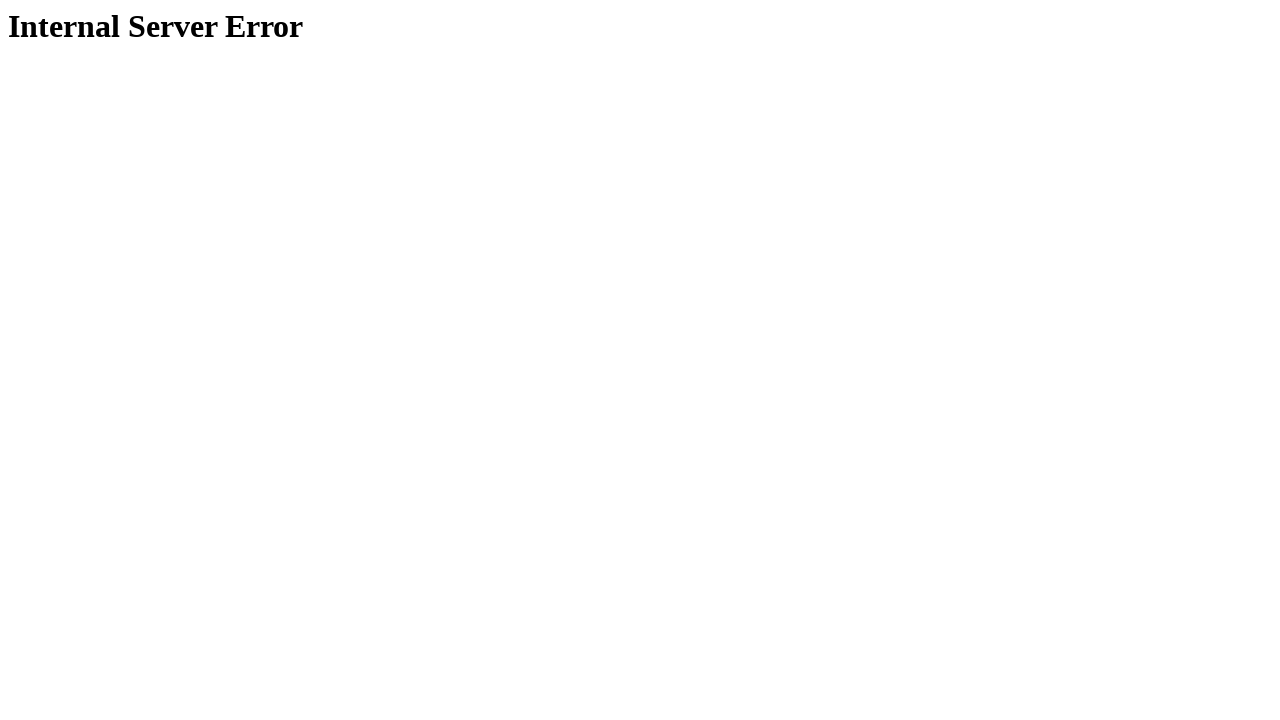